Navigates to a CodePen user profile page and verifies that links/anchor elements are present on the page.

Starting URL: https://codepen.io/greyart93/

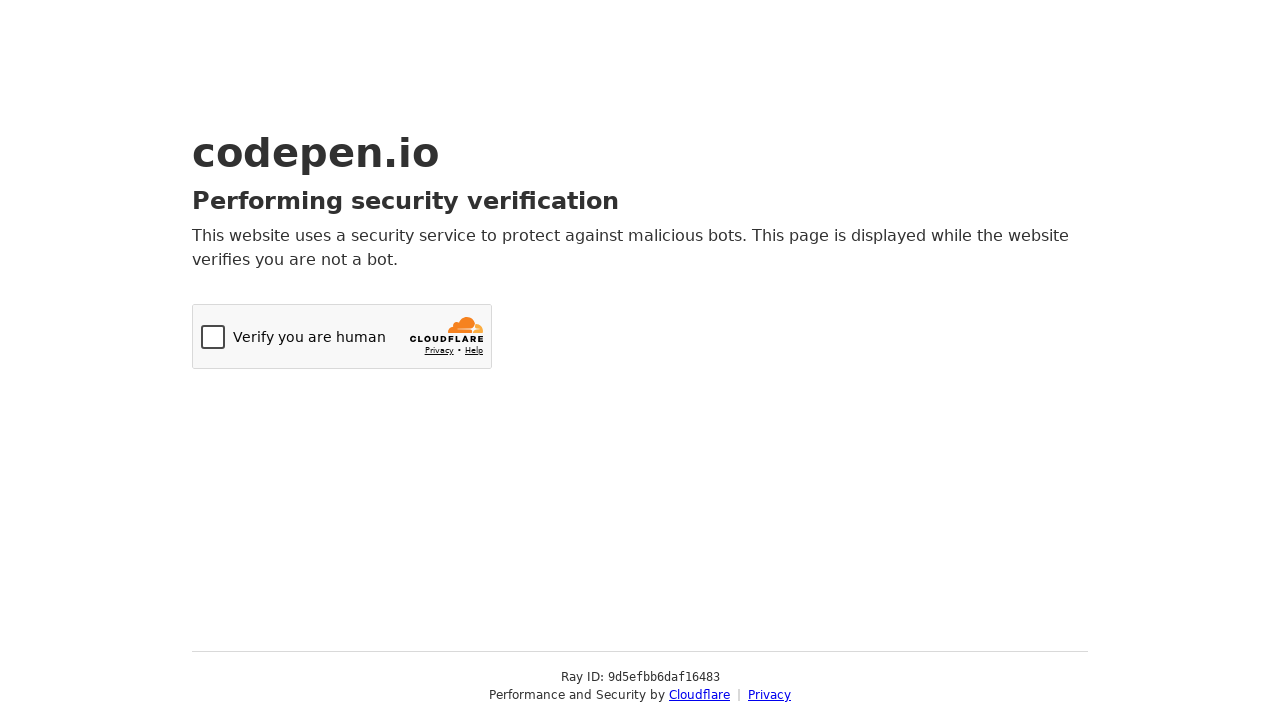

Navigated to CodePen user profile page https://codepen.io/greyart93/
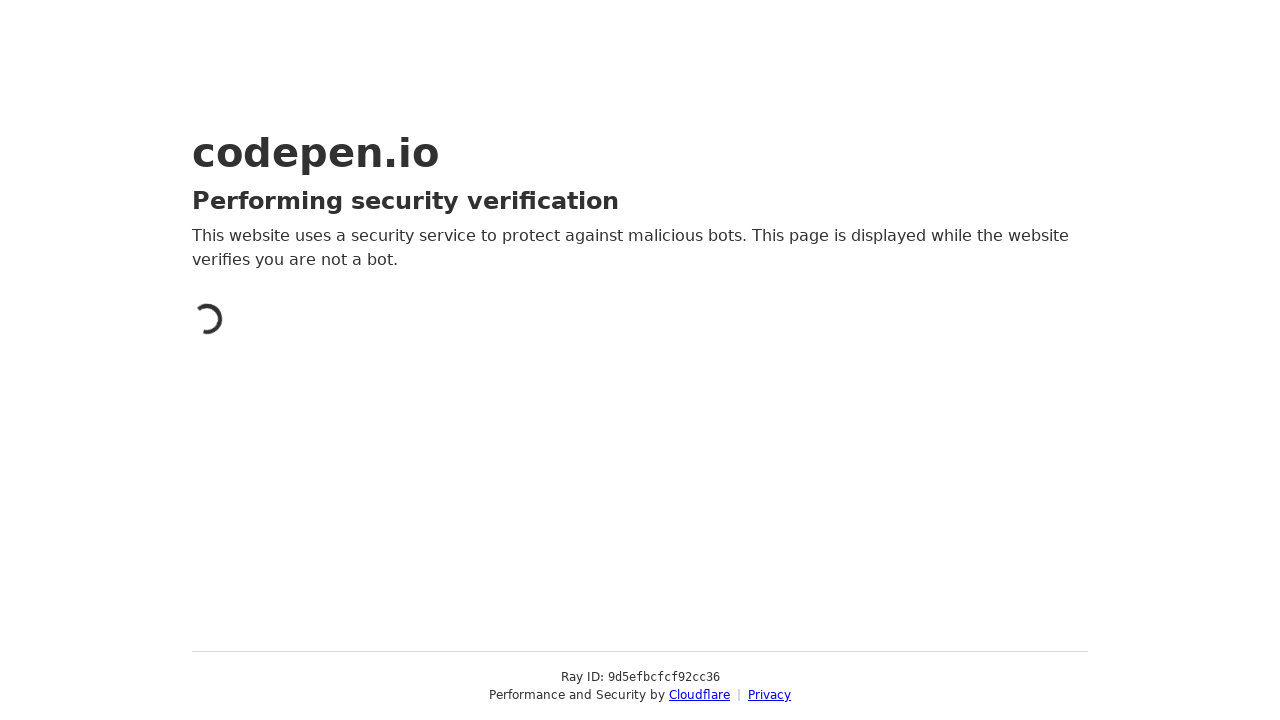

Page loaded and anchor elements became visible
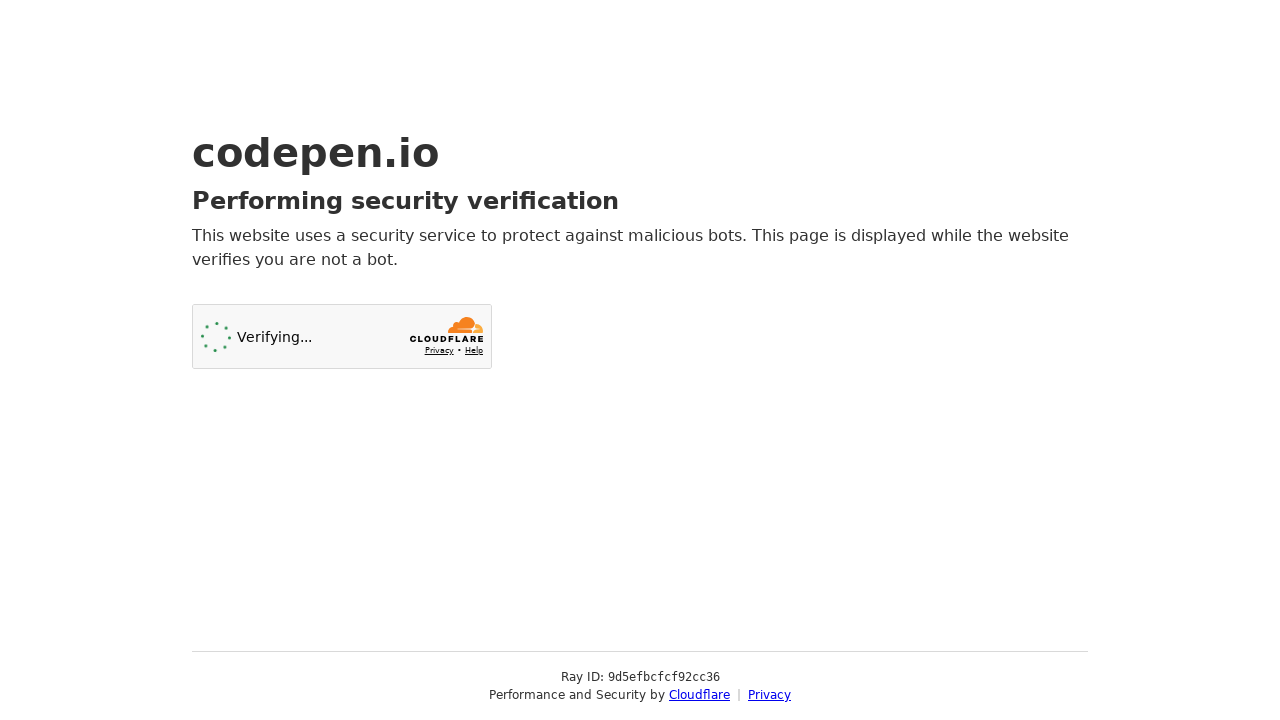

Located all anchor elements on page - found 2 links
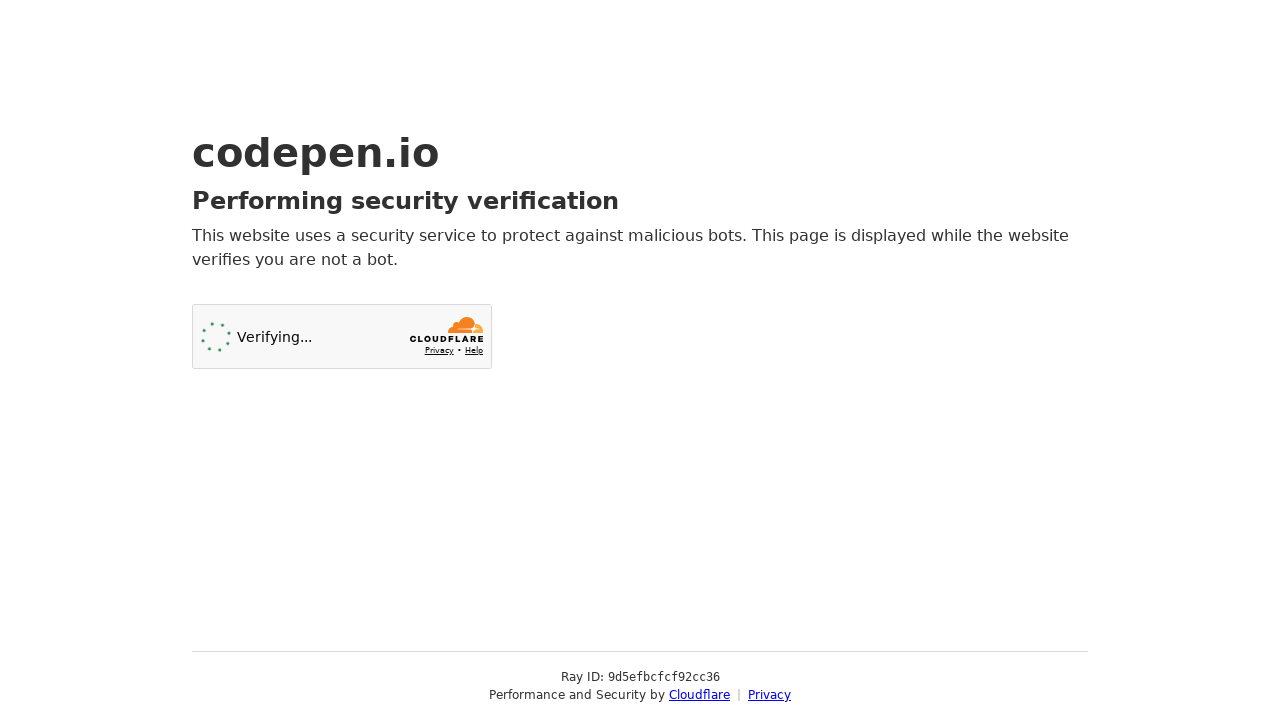

Verified that anchor elements are present on the page
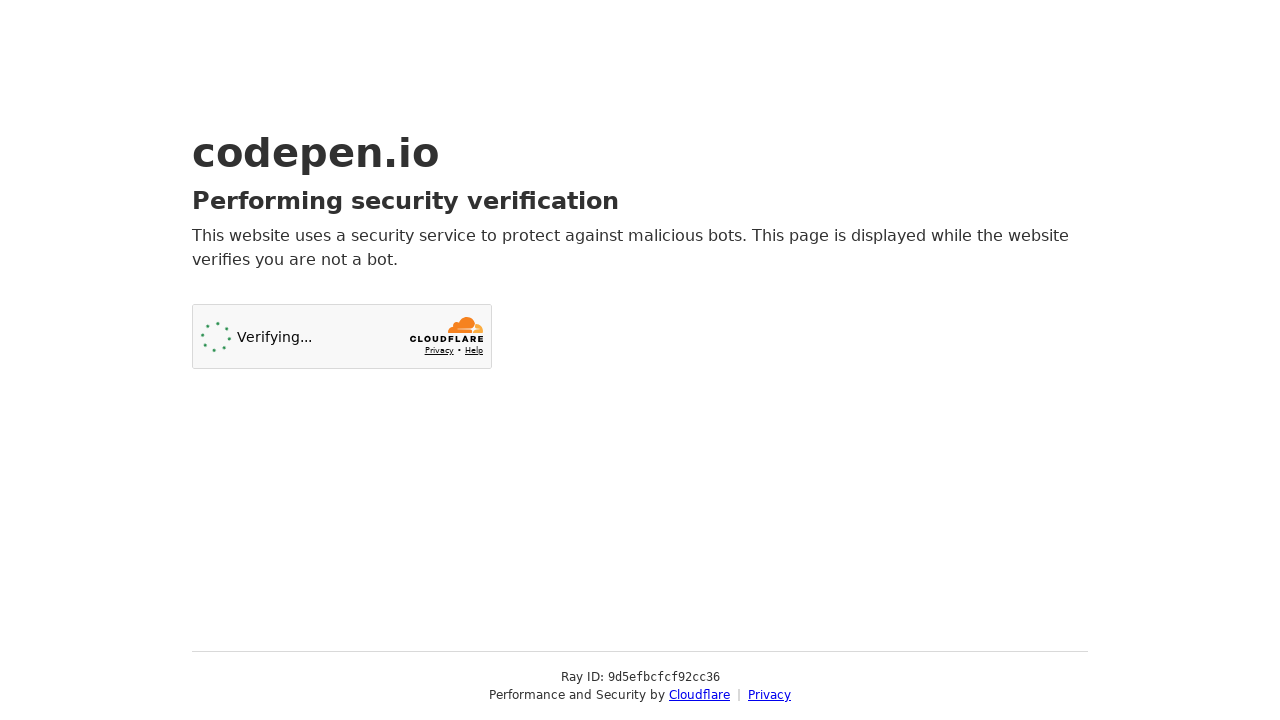

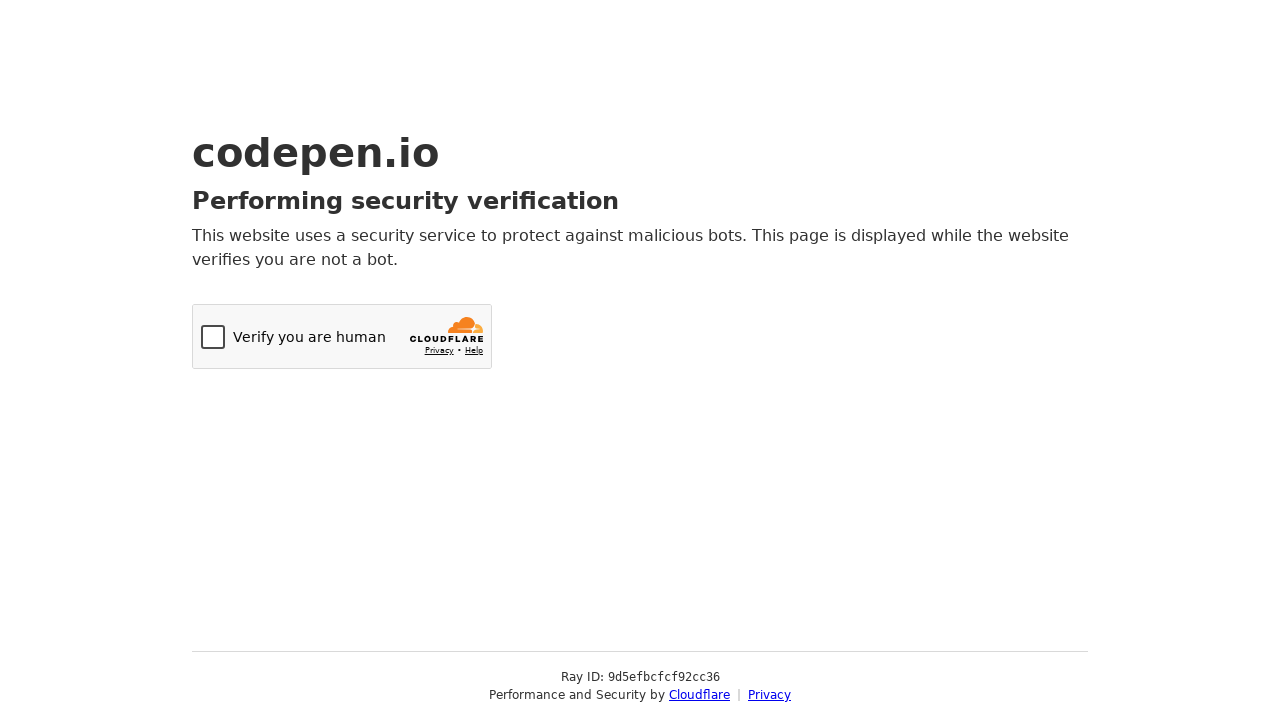